Tests browser navigation capabilities including navigating to multiple pages, refreshing, going back in history, and going forward in history using the-internet.herokuapp.com test site.

Starting URL: http://the-internet.herokuapp.com/windows

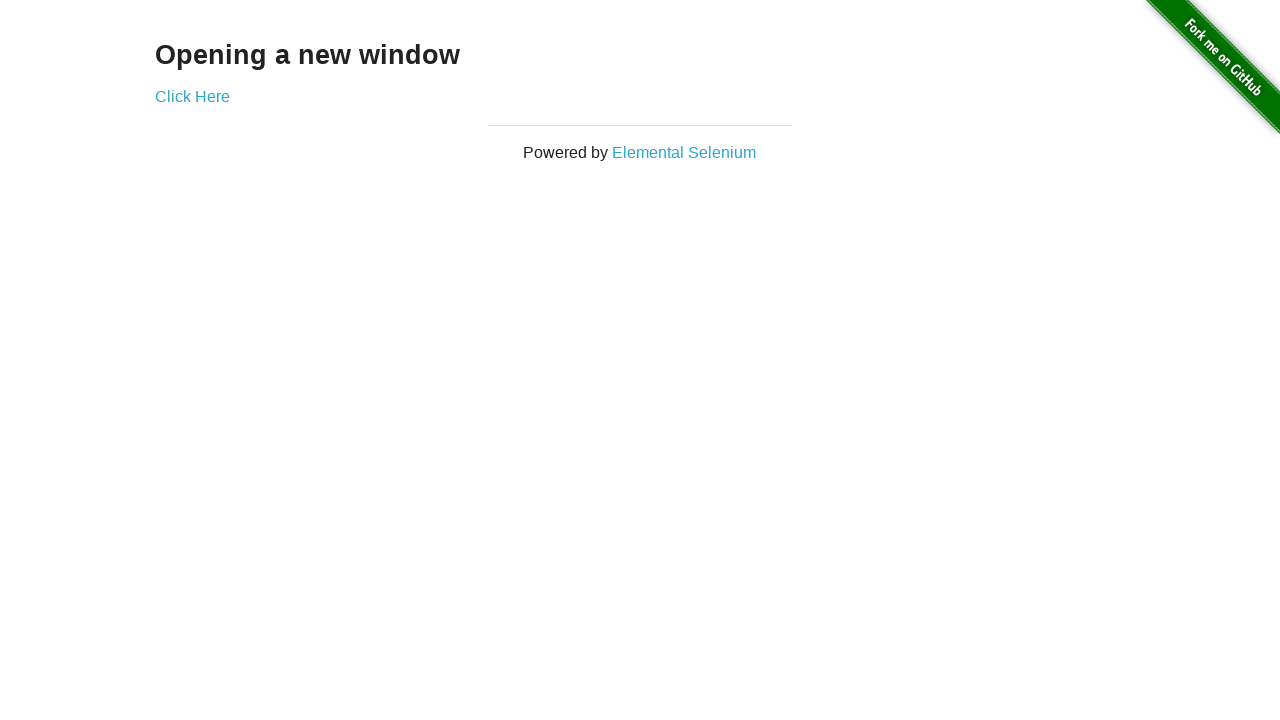

Navigated to the-internet.herokuapp.com main page
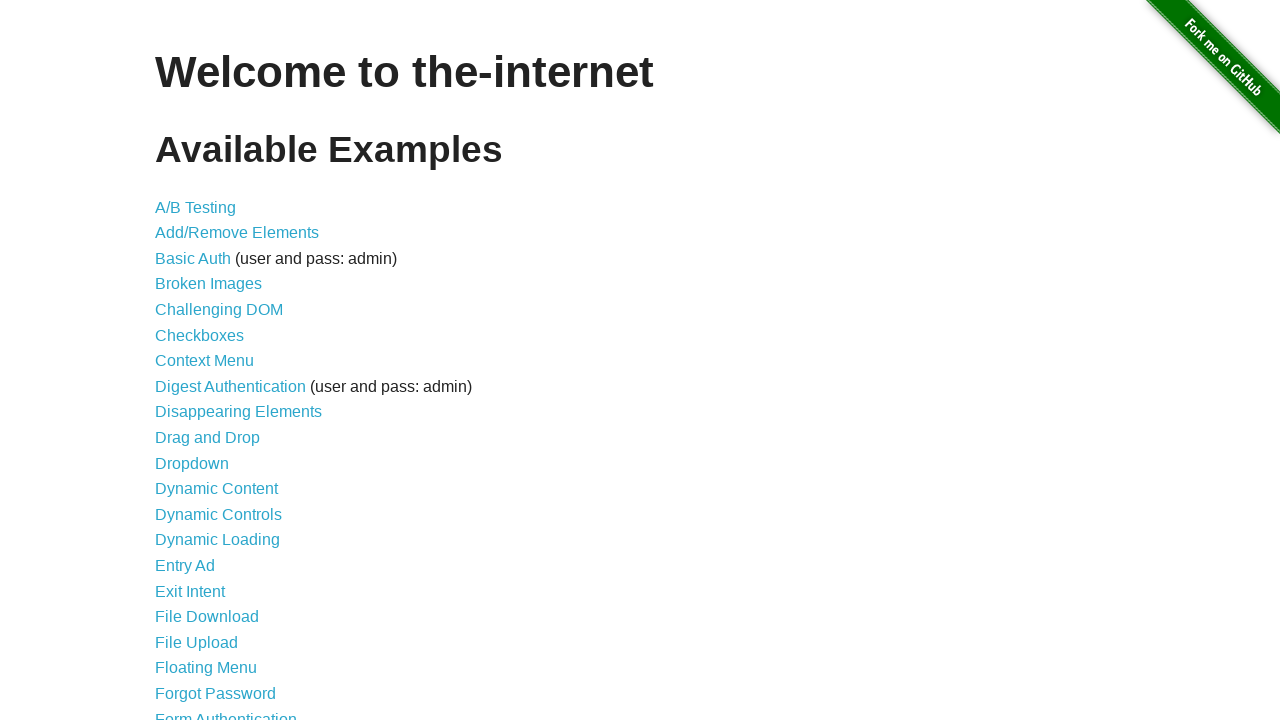

Navigated to the checkboxes page
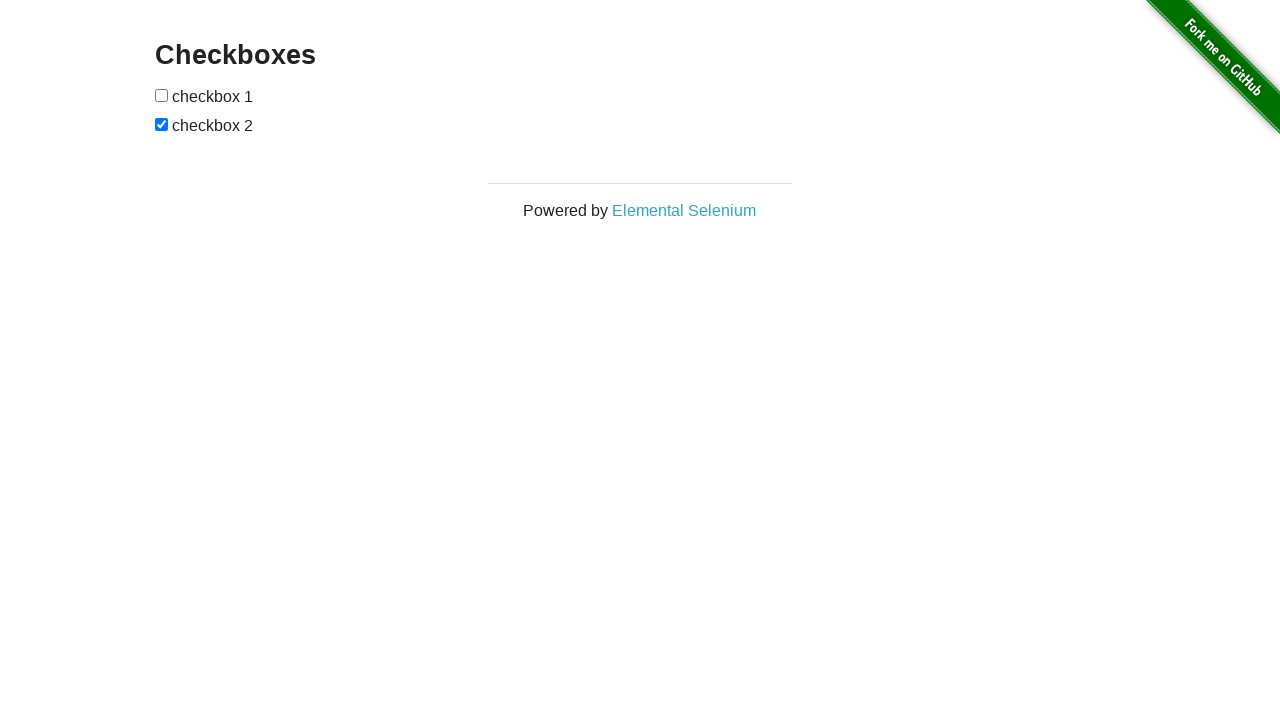

Refreshed the current page
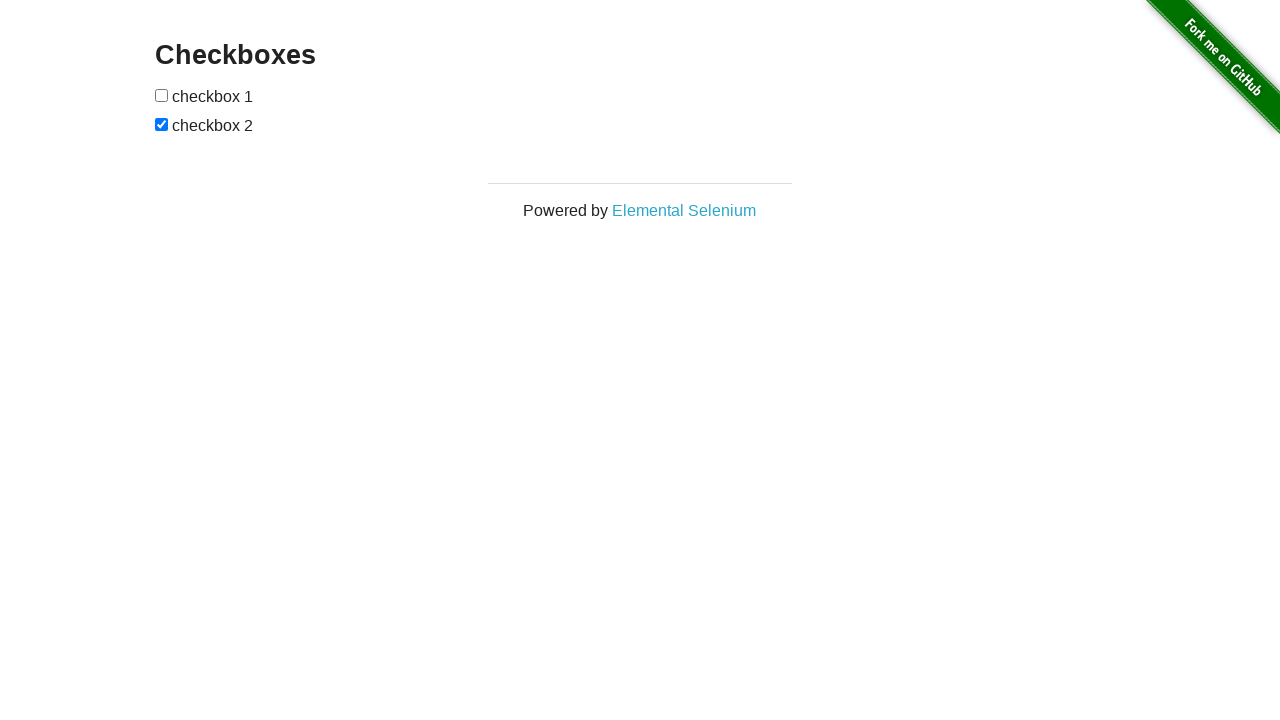

Navigated back in browser history to main page
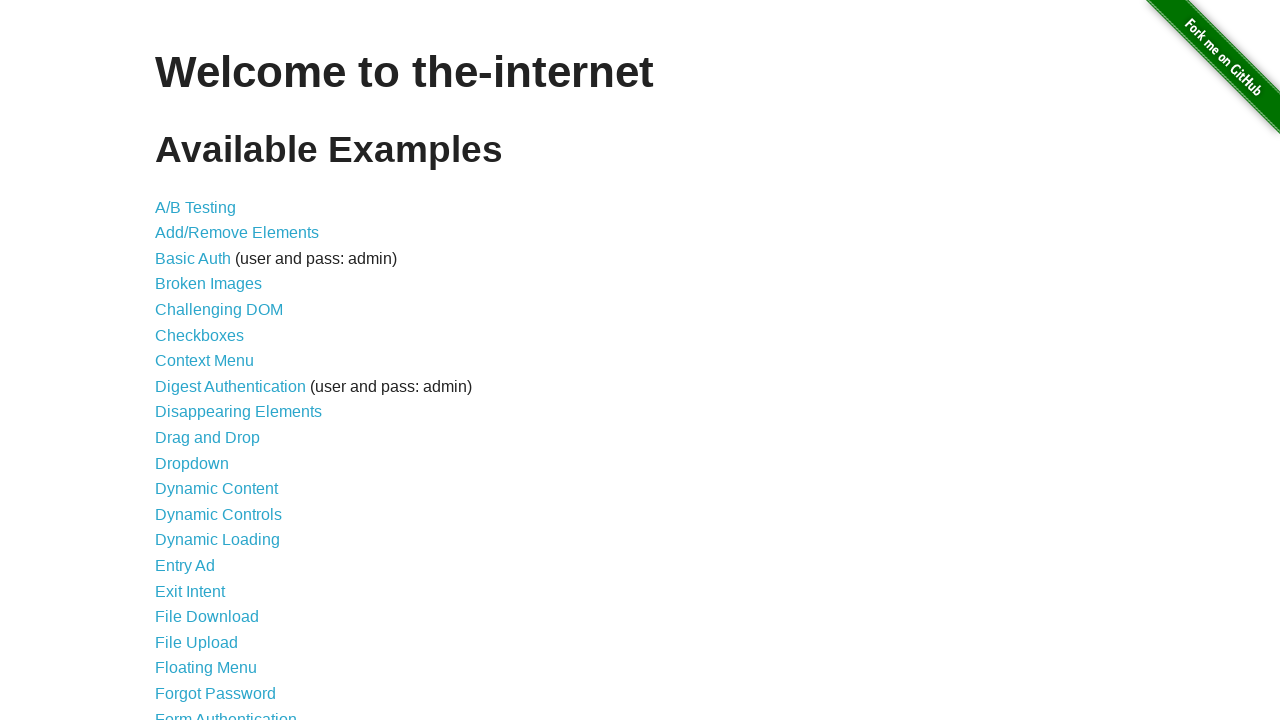

Navigated forward in browser history to checkboxes page
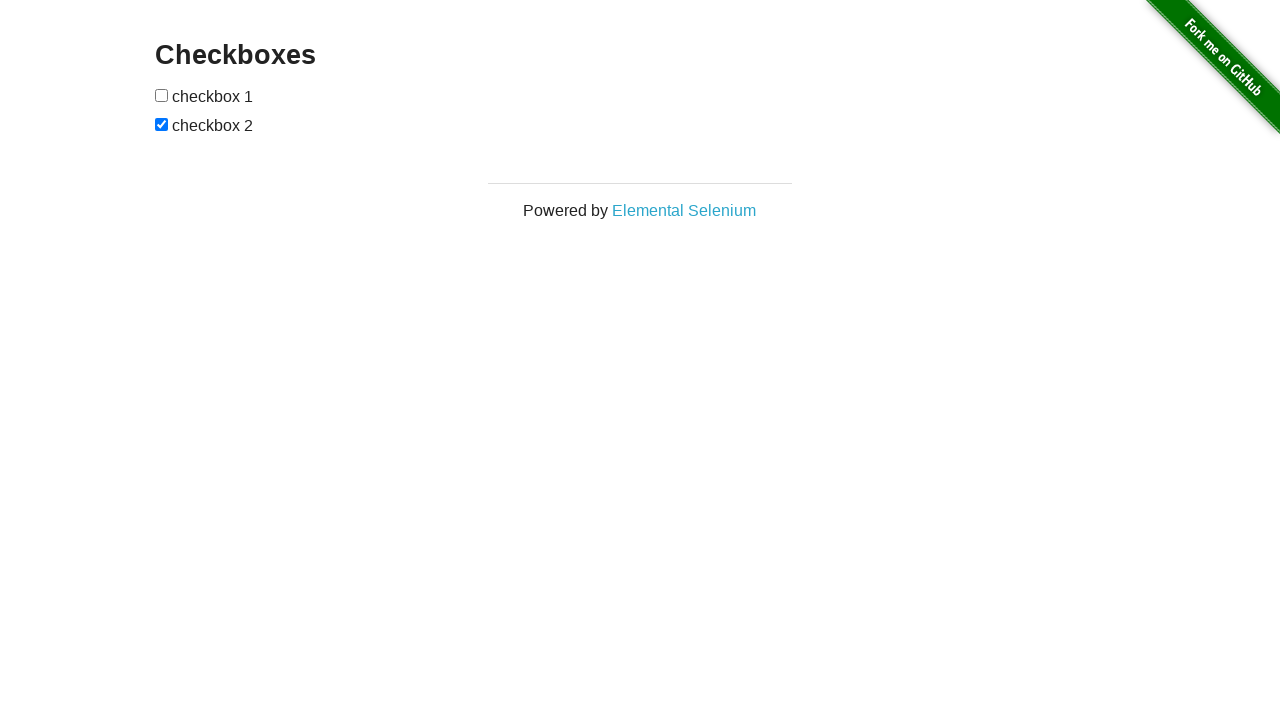

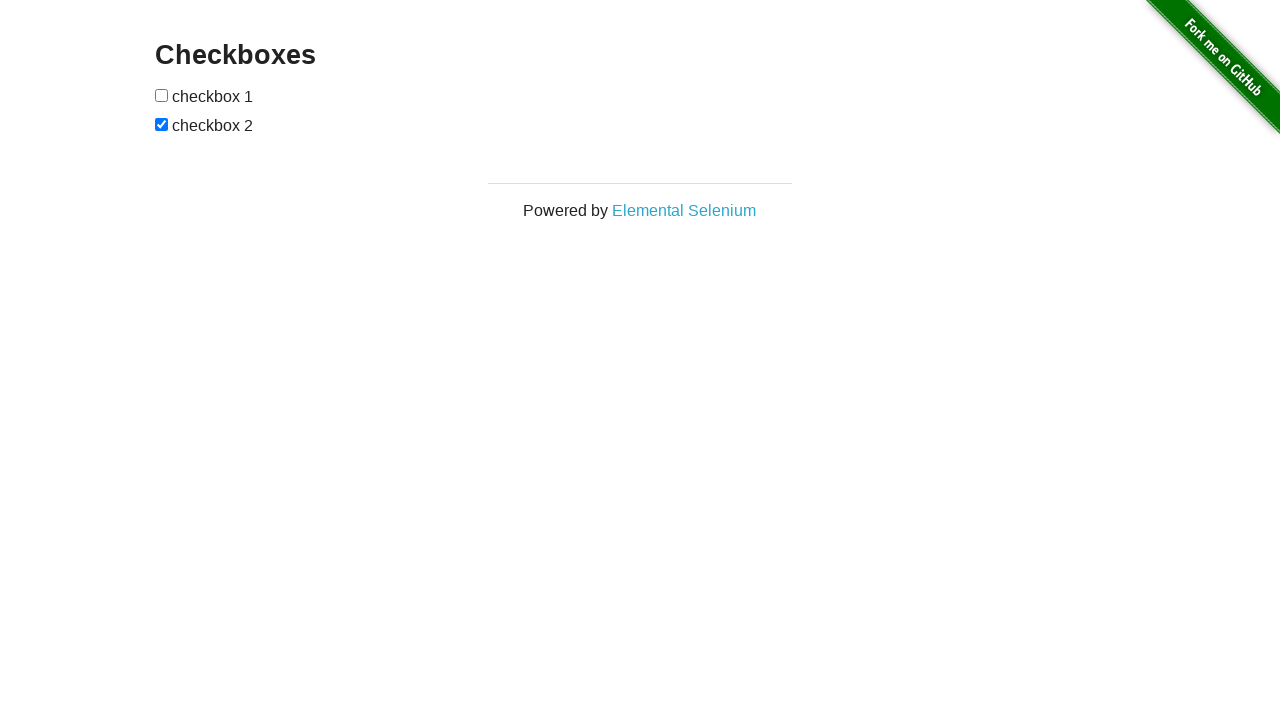